Tests double-click functionality on a button element using action chains

Starting URL: https://testautomationpractice.blogspot.com

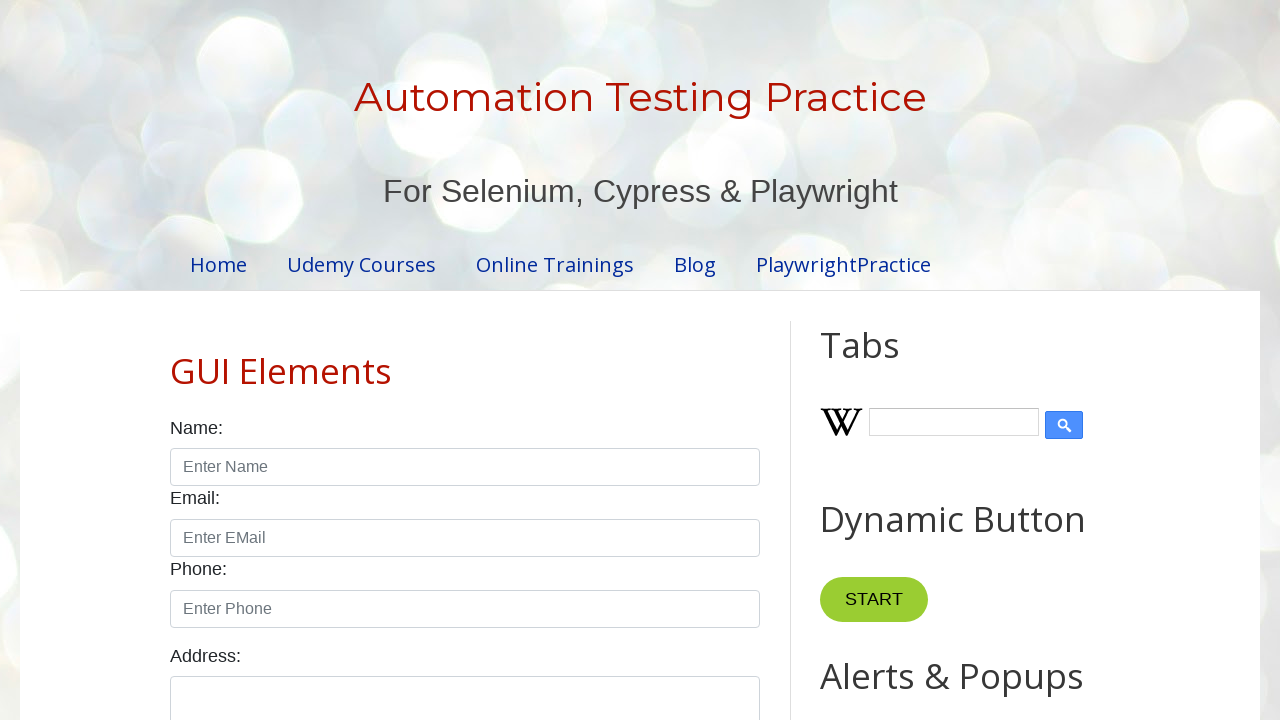

Located button element with ondblclick handler
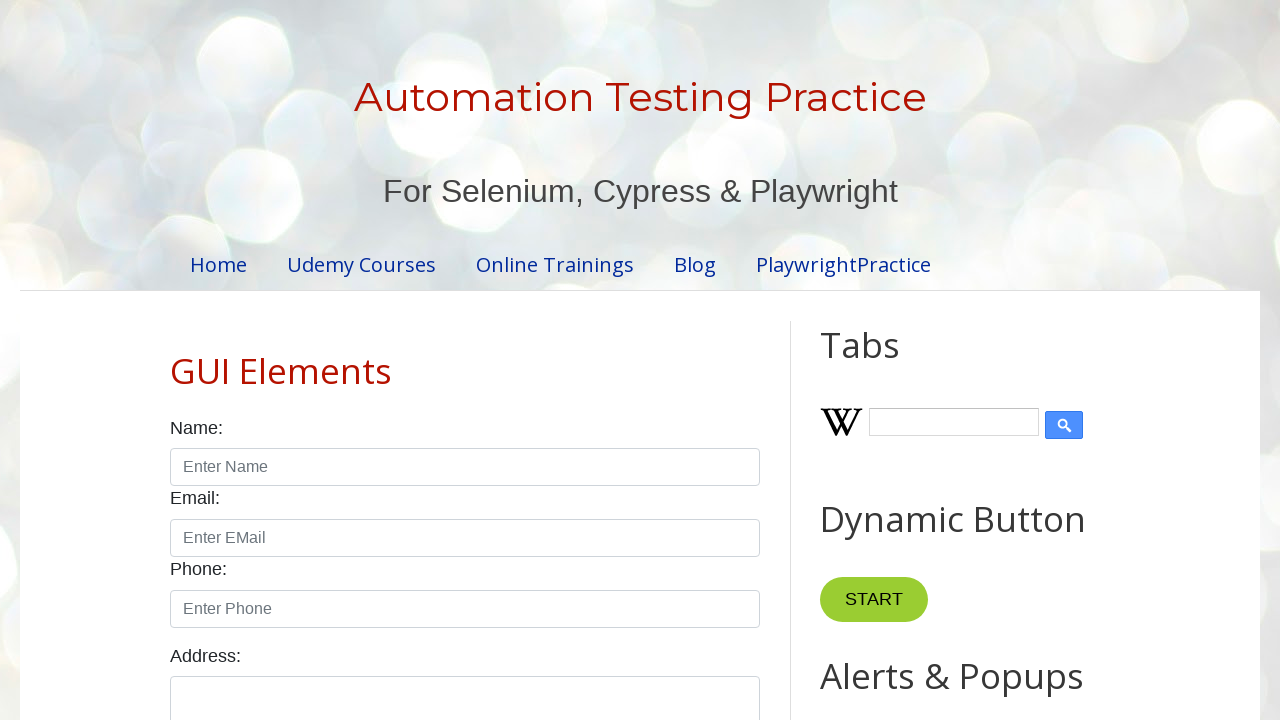

Performed double-click action on button element at (885, 360) on xpath=//button[@ondblclick="myFunction1()"]
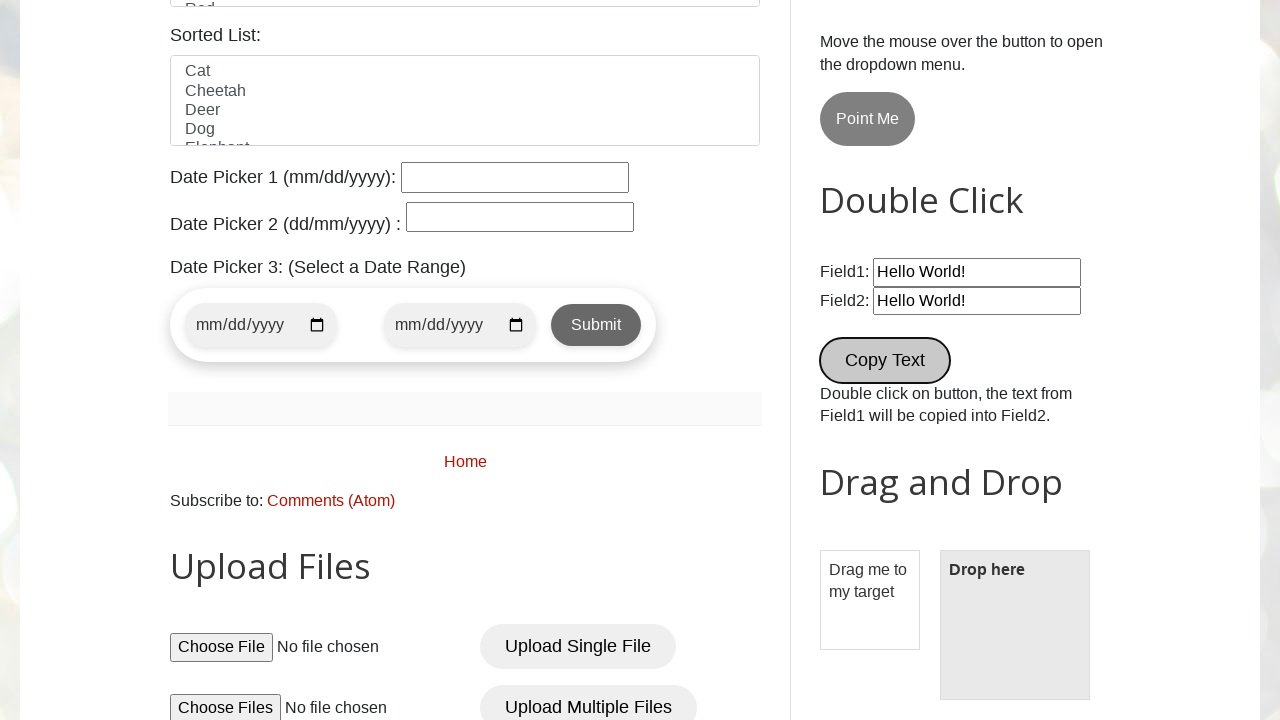

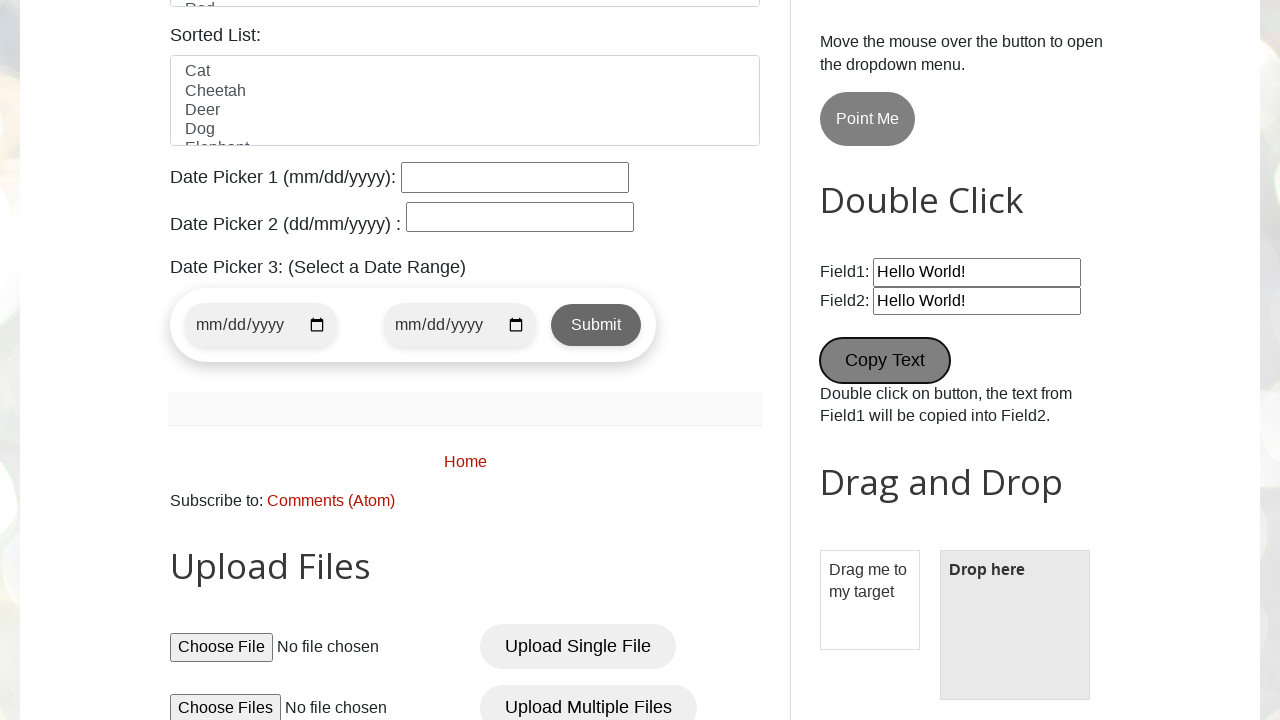